Tests the live filter functionality on a table by searching for "Rice" and verifying that the filtered results match the expected items

Starting URL: https://rahulshettyacademy.com/seleniumPractise/#/offers

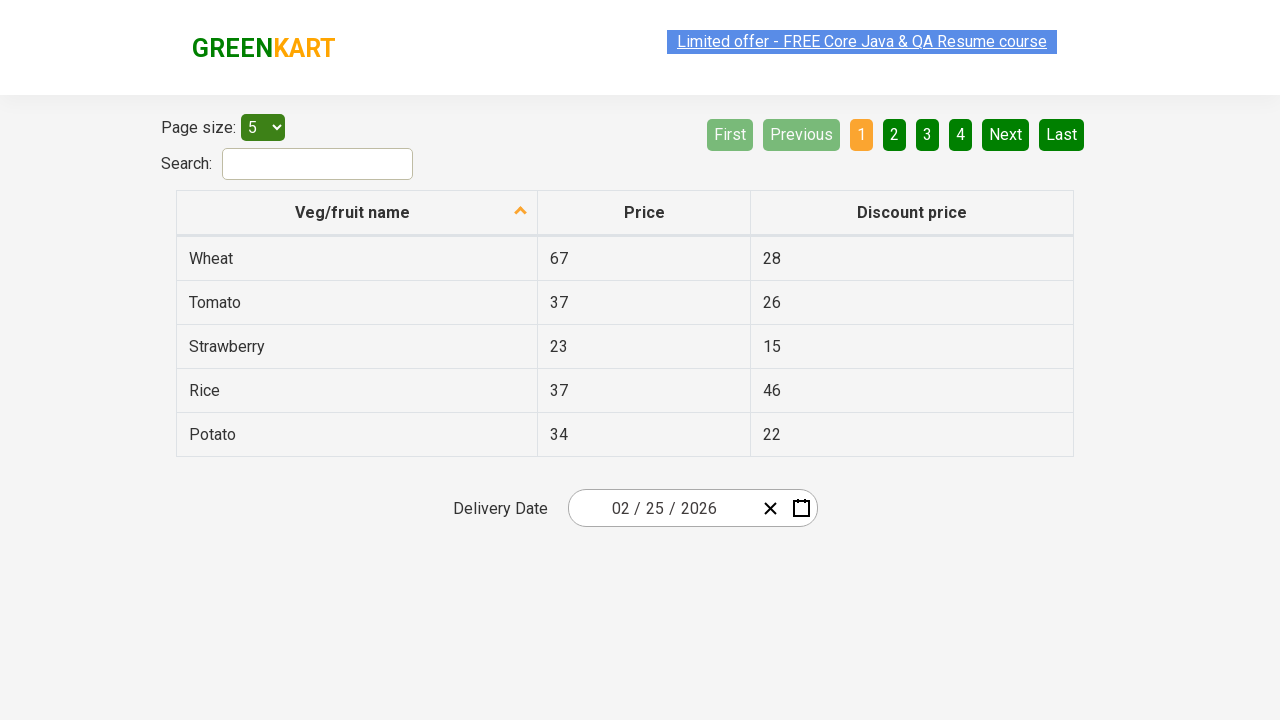

Filled search field with 'Rice' to filter table on //input[@type='search']
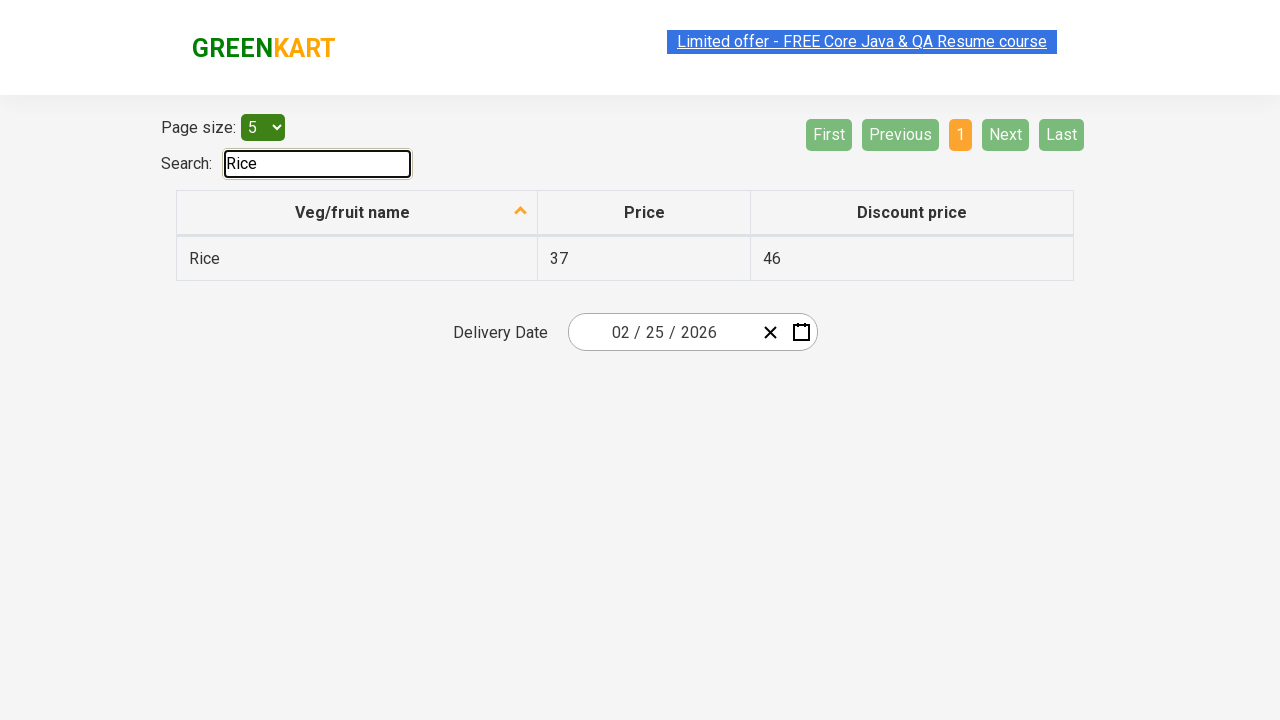

Waited for filter to apply to table
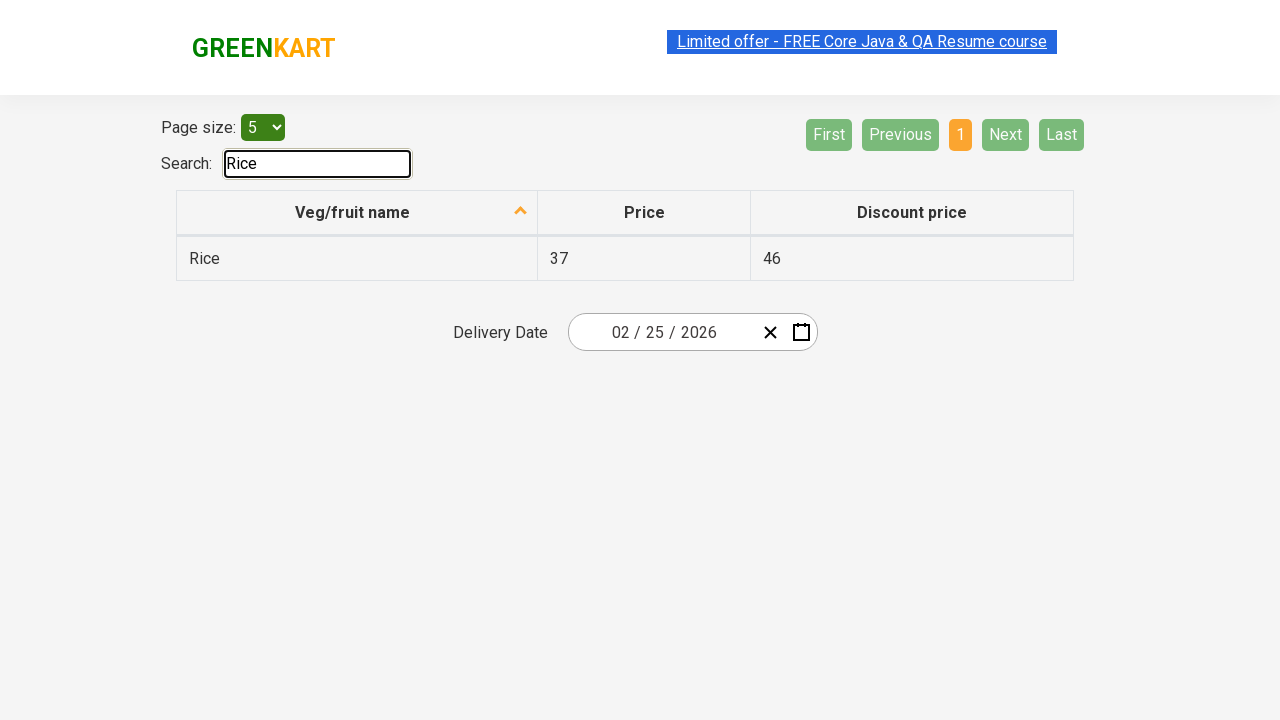

Retrieved all filtered table items containing vegetable names
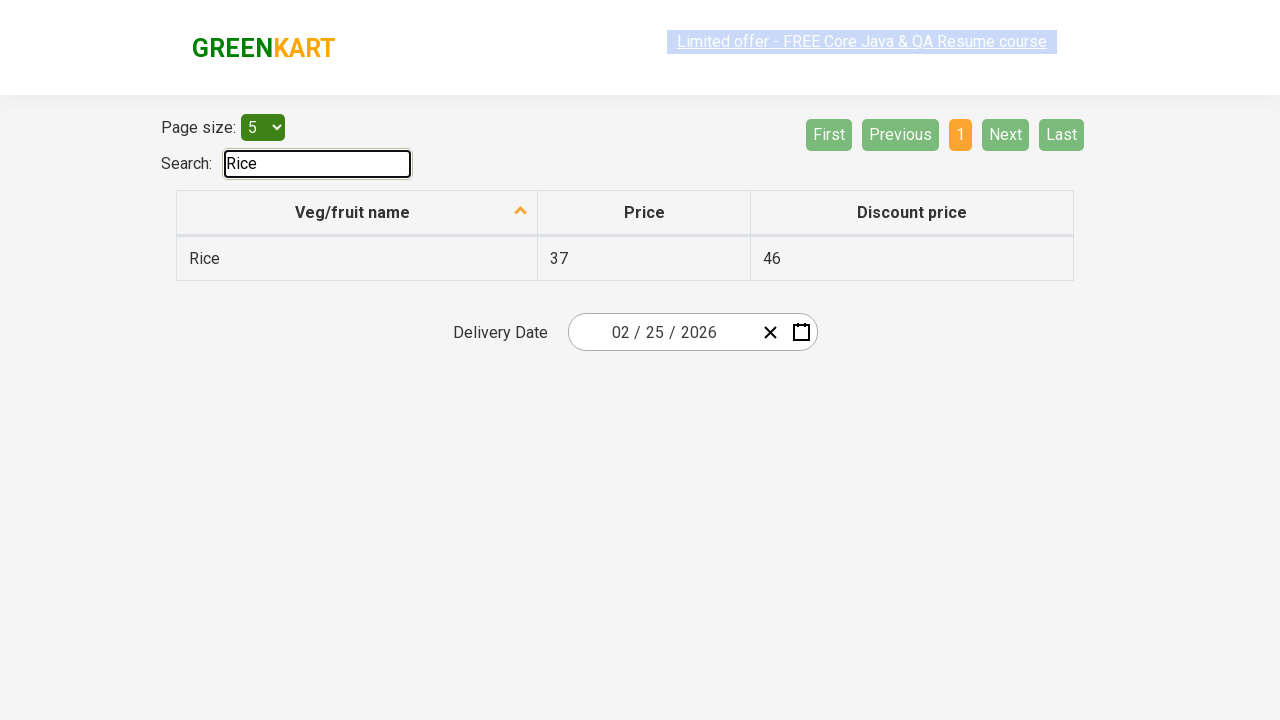

Verified filtered item 'Rice' contains 'Rice'
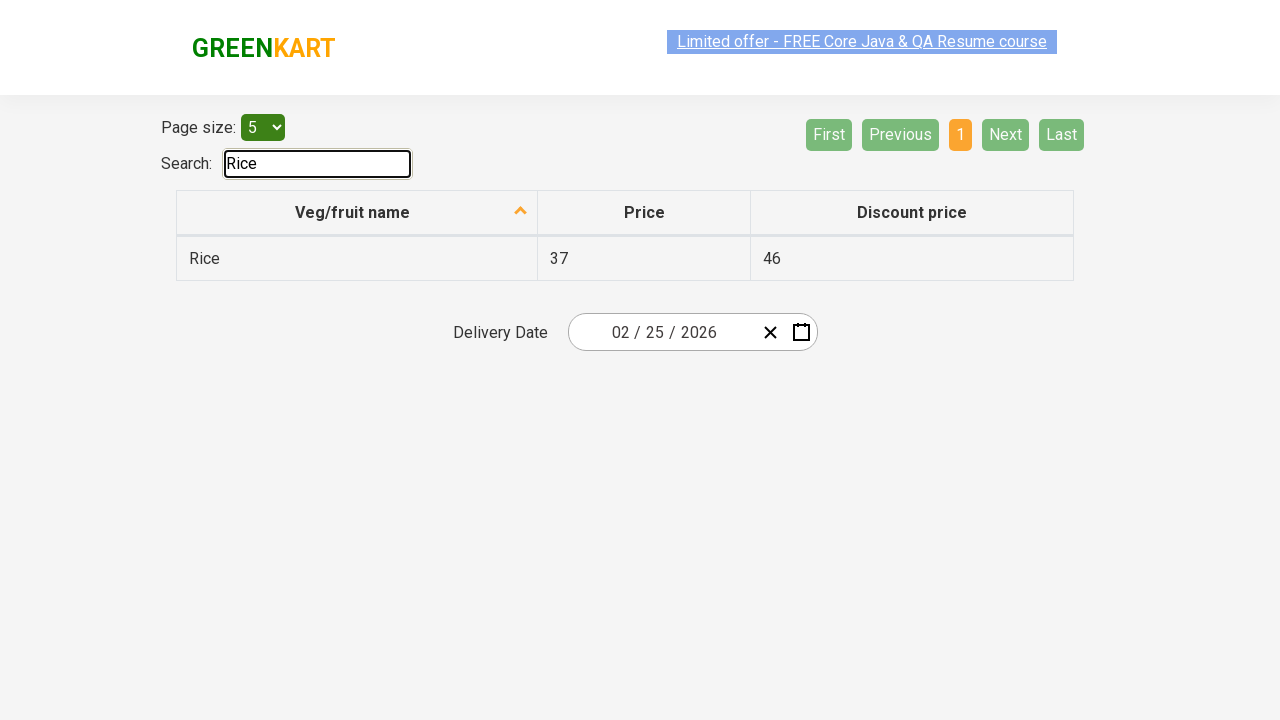

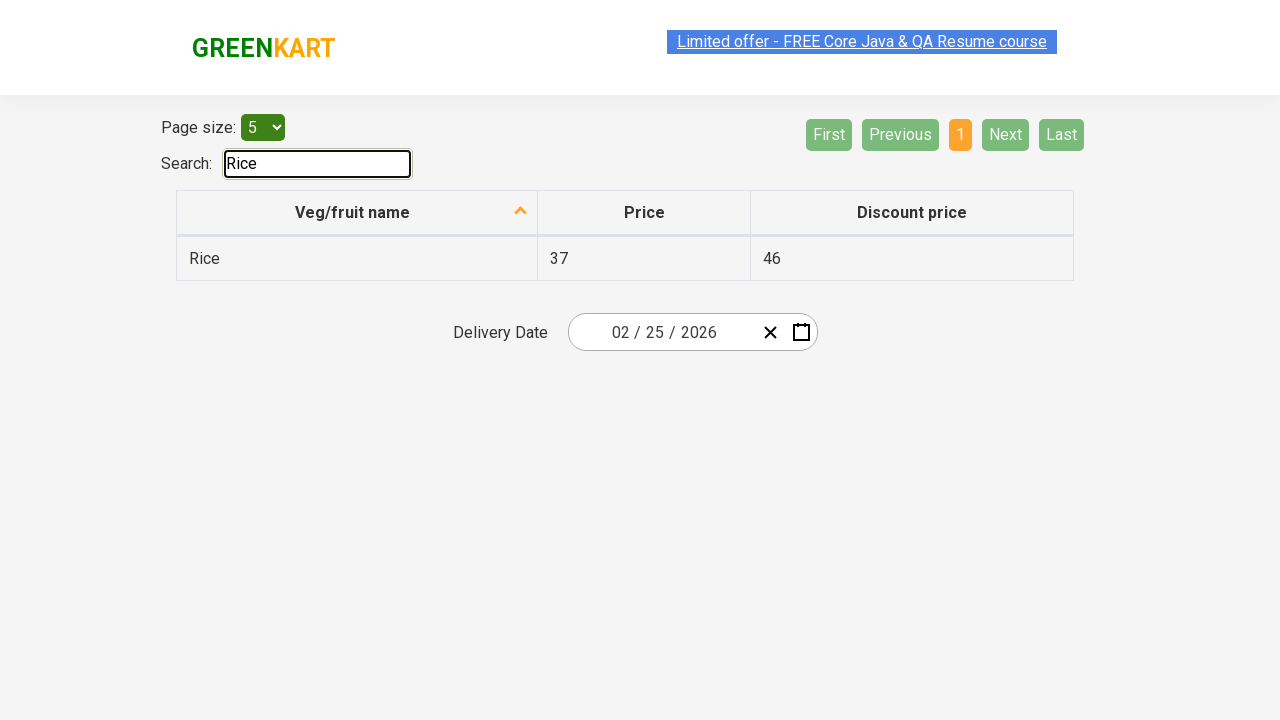